Tests confirm box alert by clicking OK and verifying the result message shows the OK selection.

Starting URL: https://demoqa.com/alerts

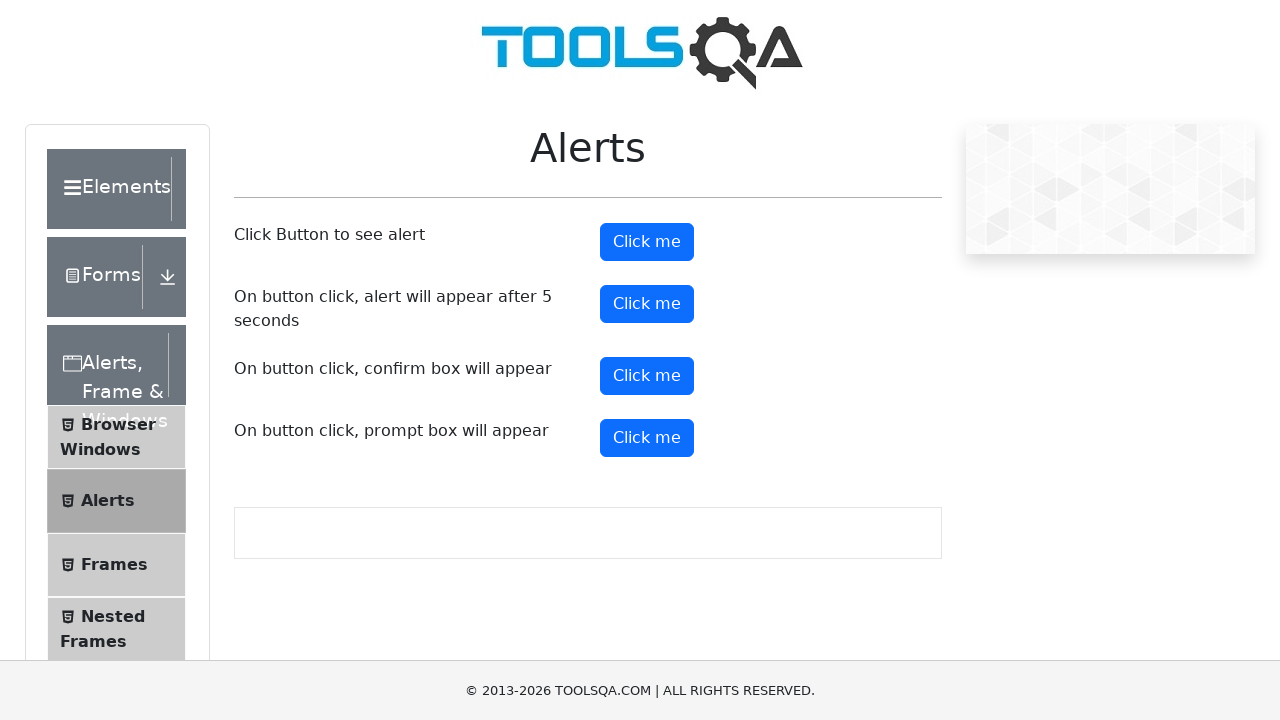

Set up dialog handler to accept confirm box
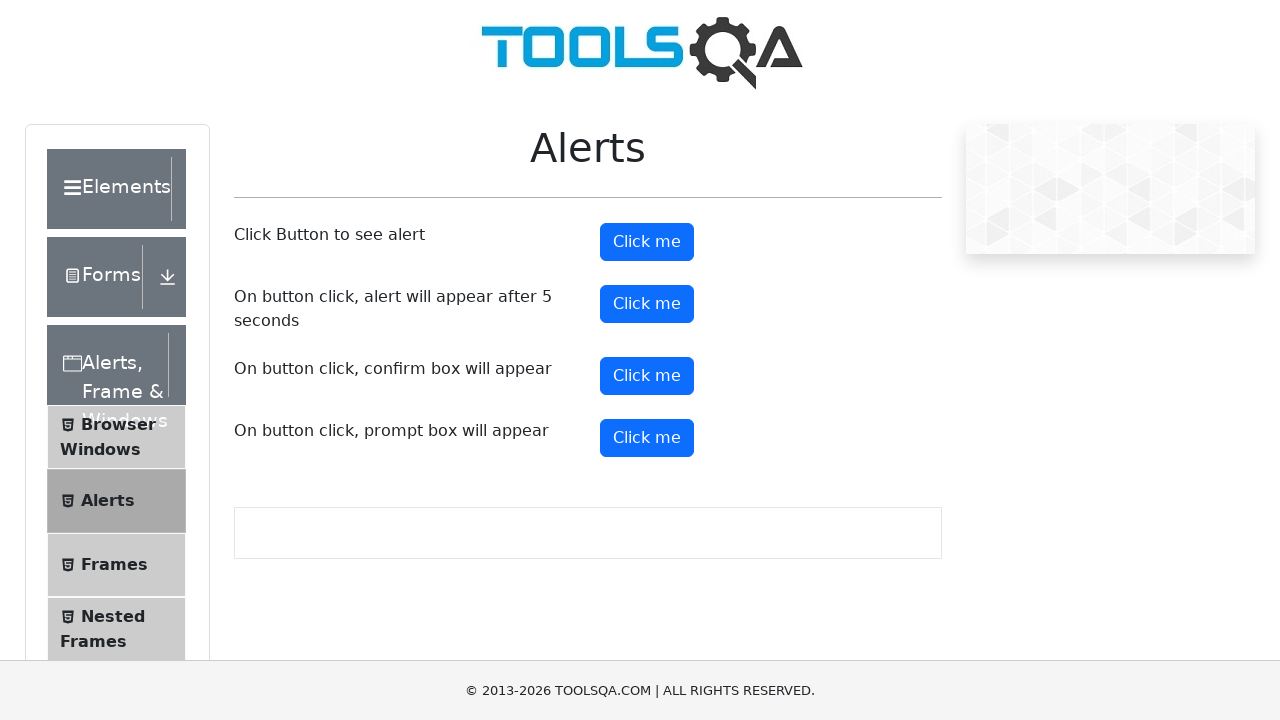

Clicked confirm button to trigger alert at (647, 376) on #confirmButton
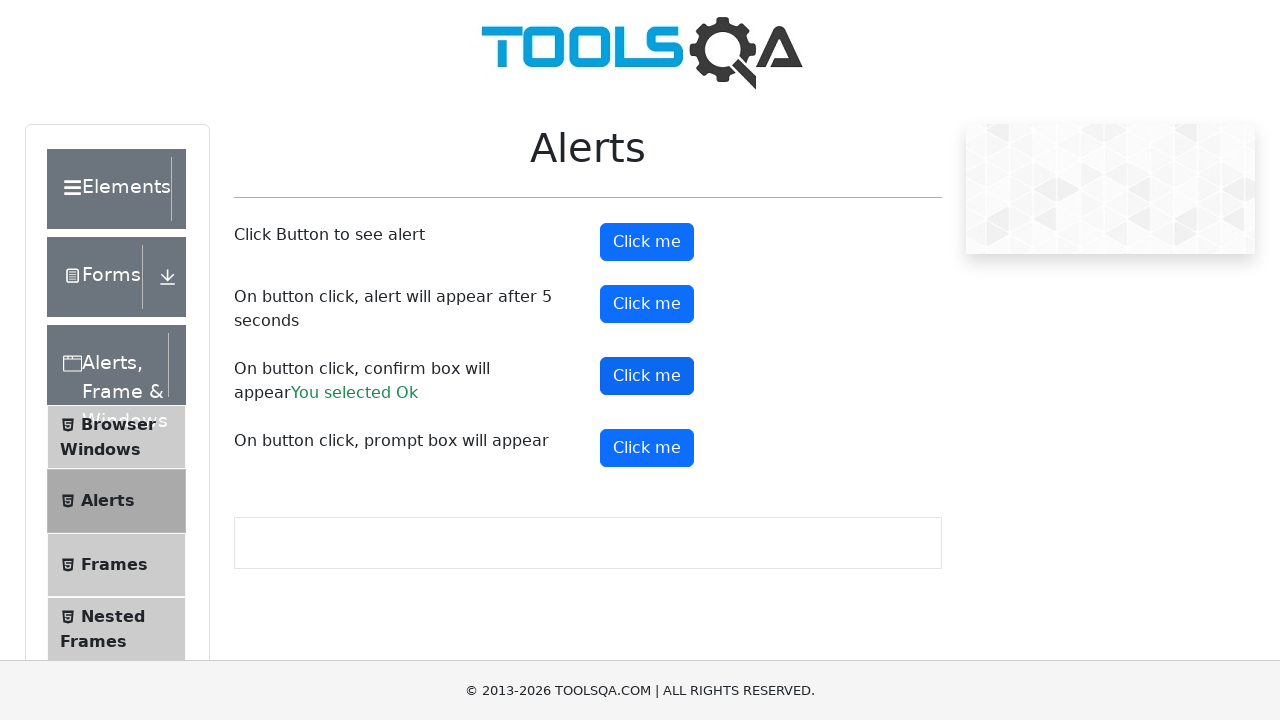

Confirm result message appeared on page
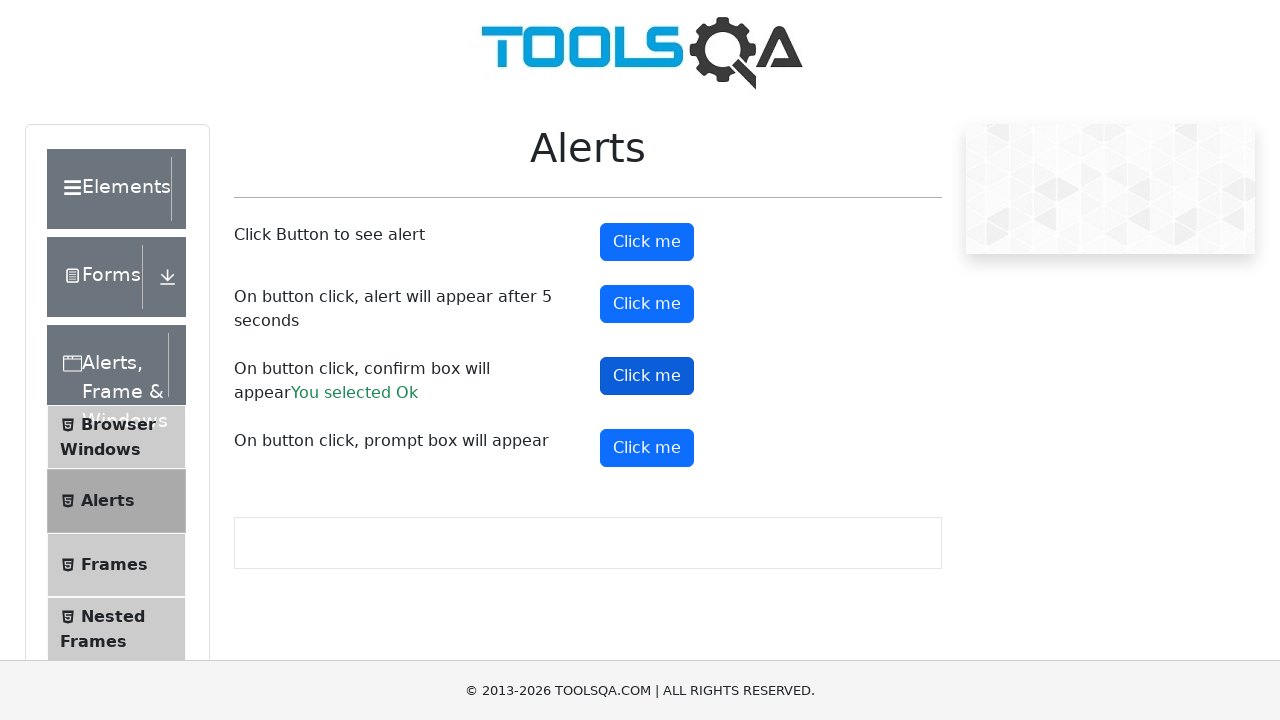

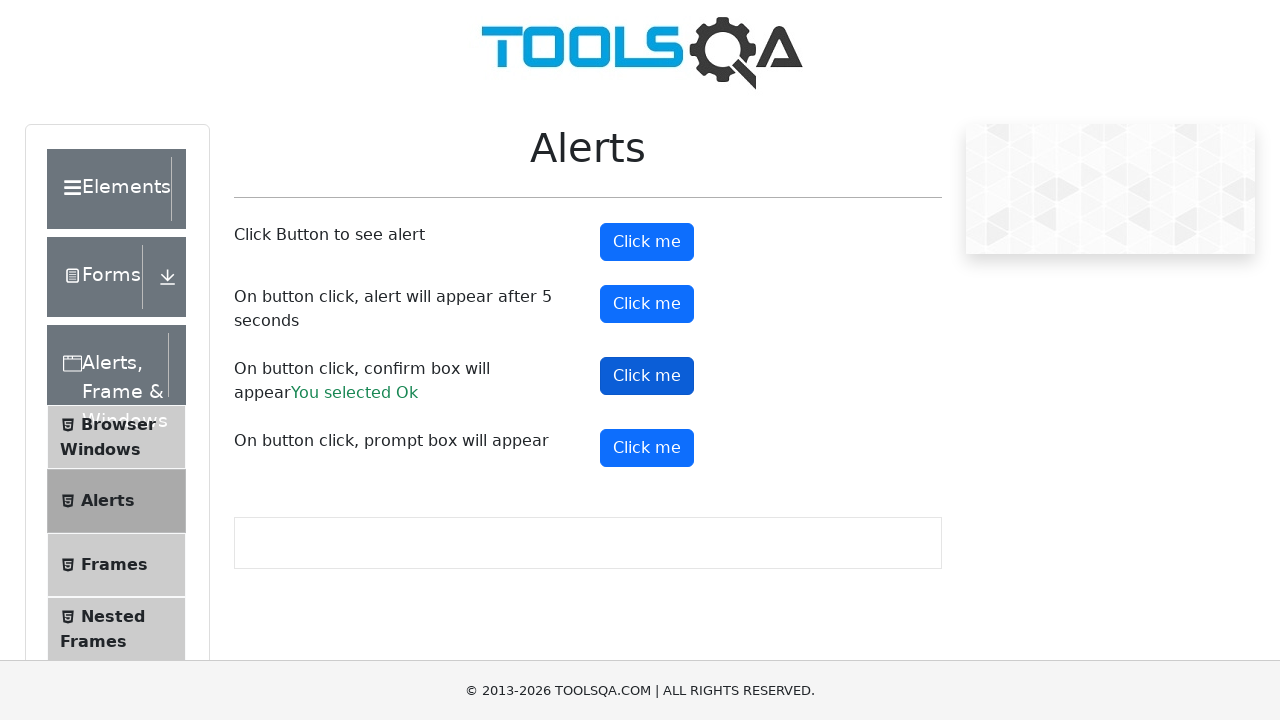